Tests that the Clear completed button is hidden when there are no completed items

Starting URL: https://demo.playwright.dev/todomvc

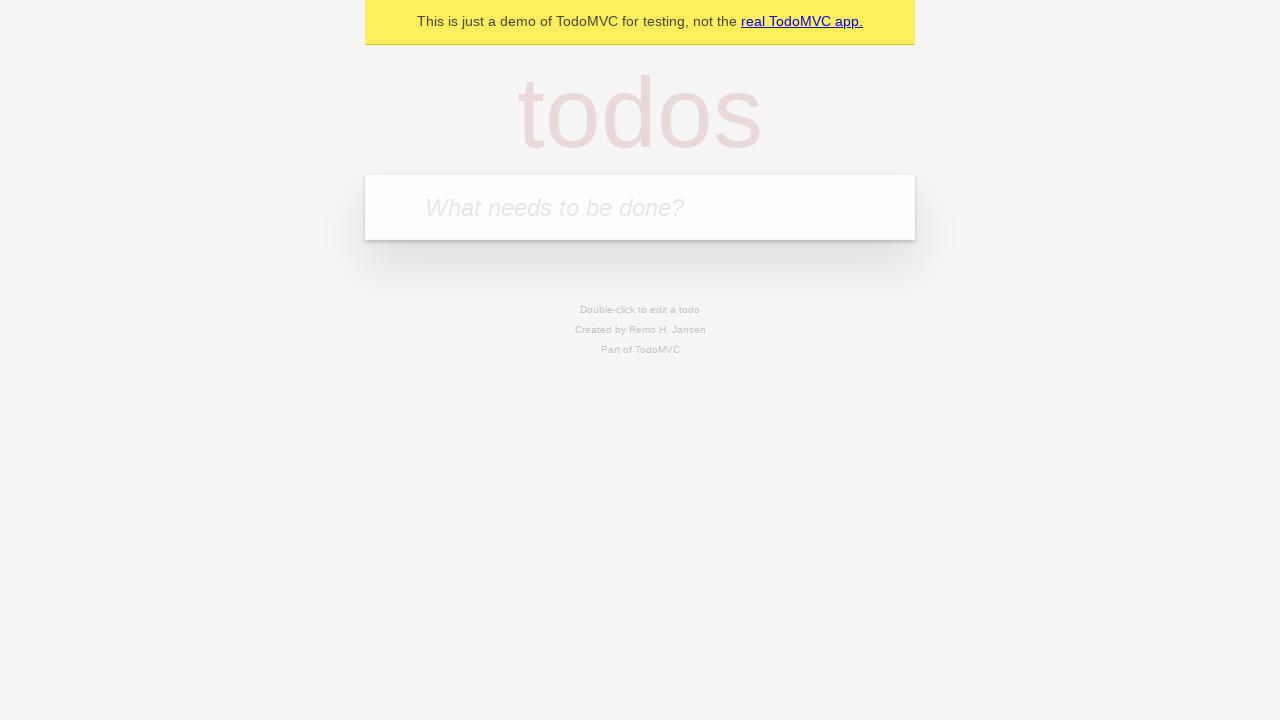

Filled todo input with 'buy some cheese' on internal:attr=[placeholder="What needs to be done?"i]
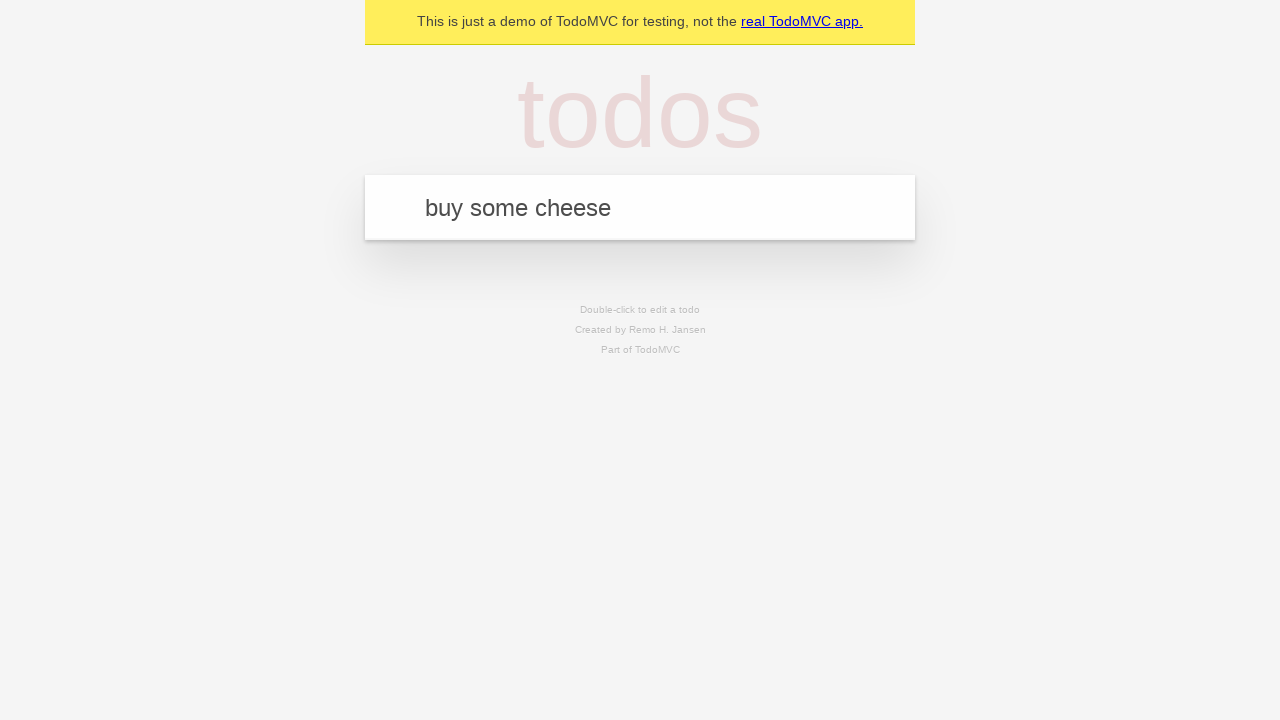

Pressed Enter to add first todo on internal:attr=[placeholder="What needs to be done?"i]
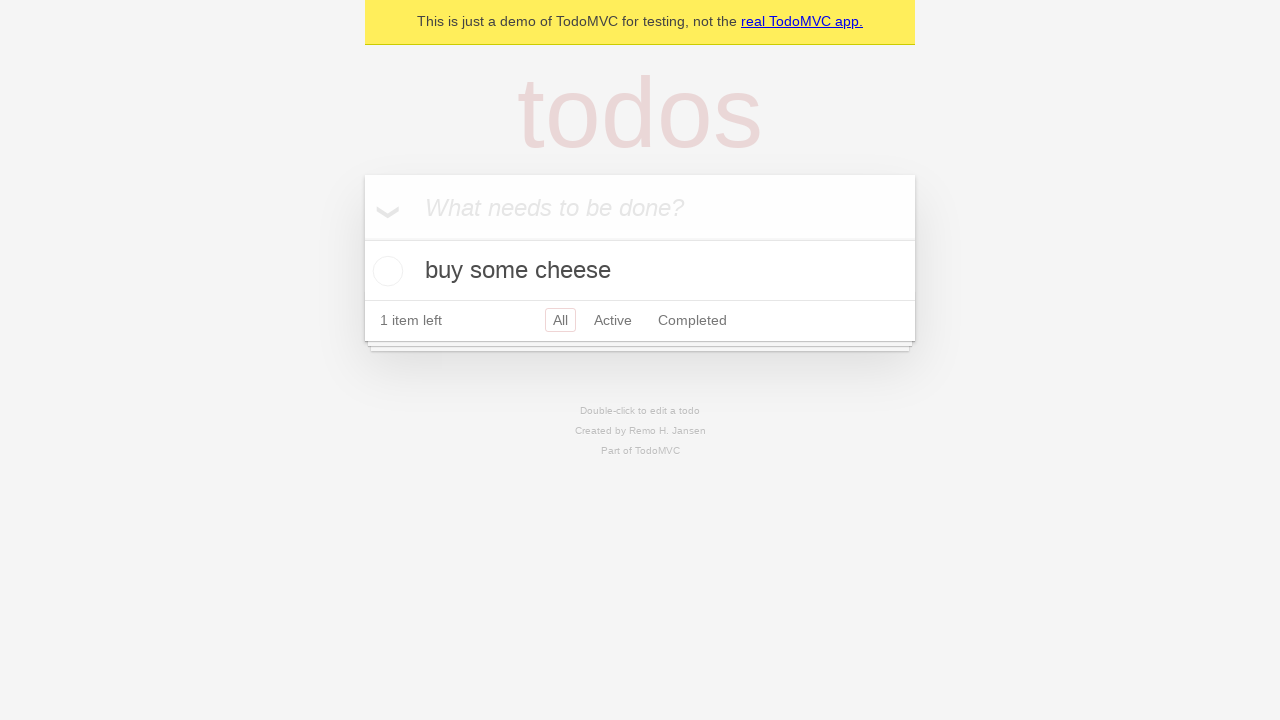

Filled todo input with 'feed the cat' on internal:attr=[placeholder="What needs to be done?"i]
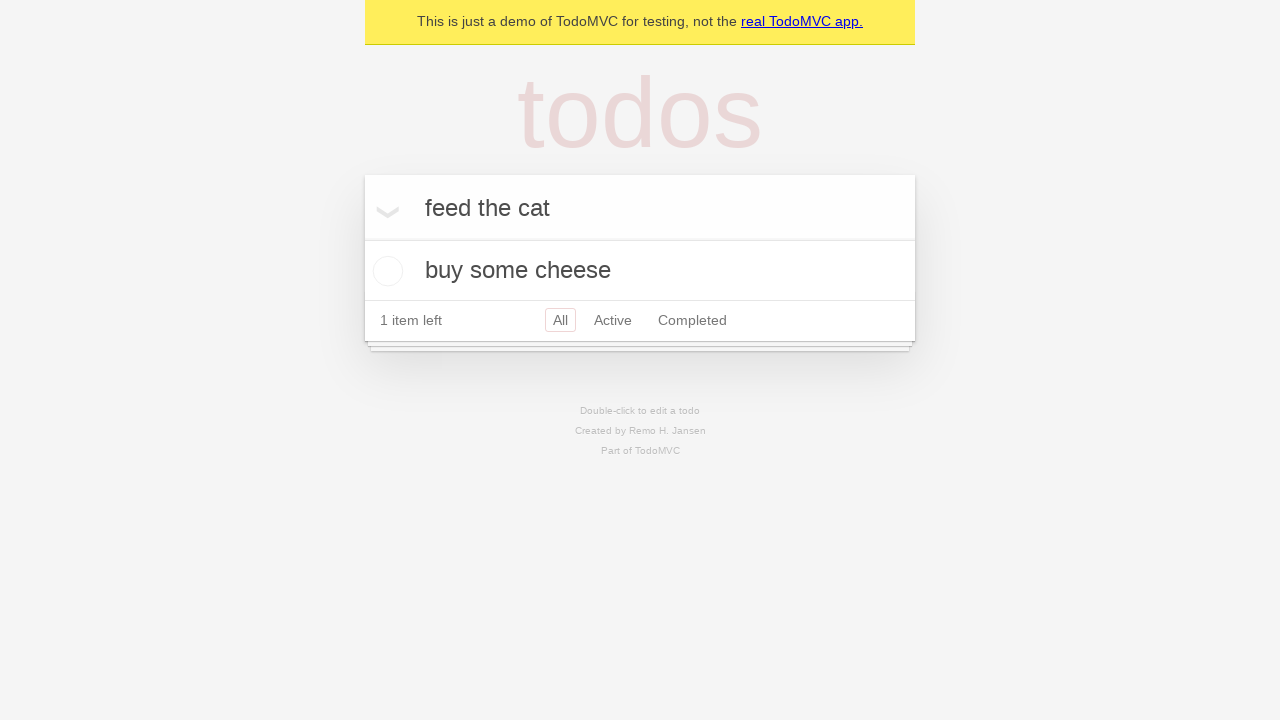

Pressed Enter to add second todo on internal:attr=[placeholder="What needs to be done?"i]
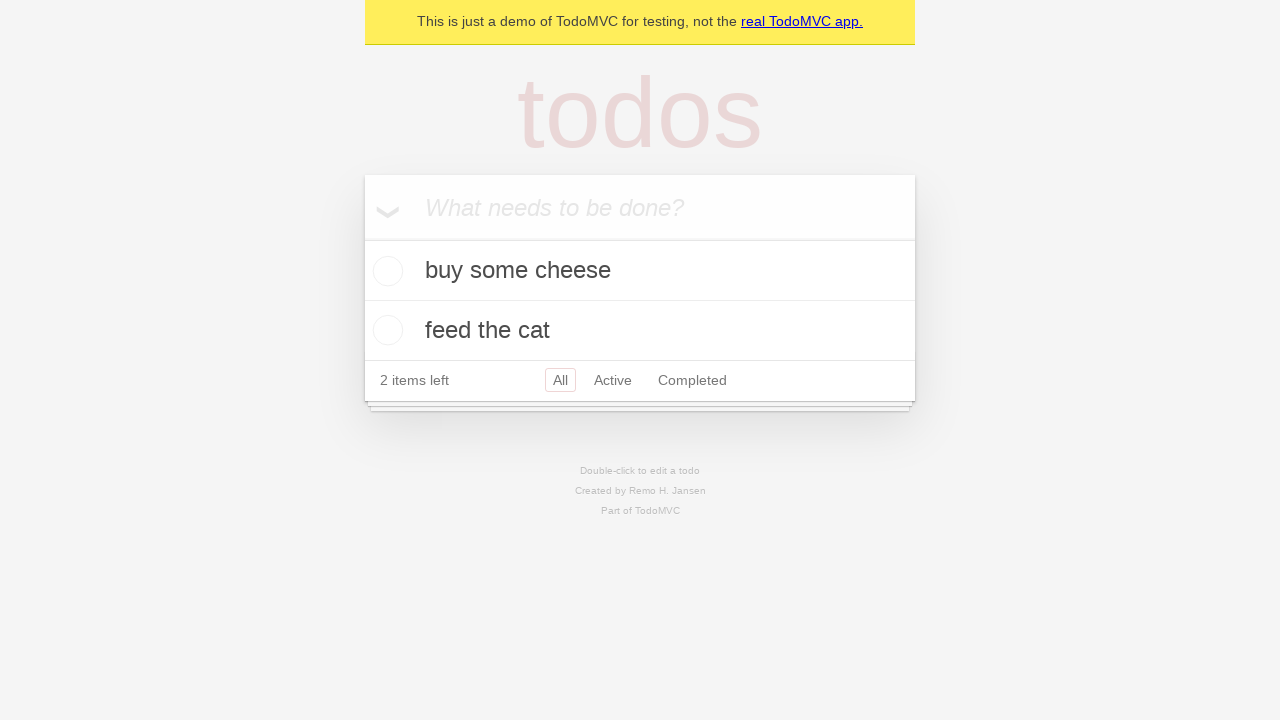

Filled todo input with 'book a doctors appointment' on internal:attr=[placeholder="What needs to be done?"i]
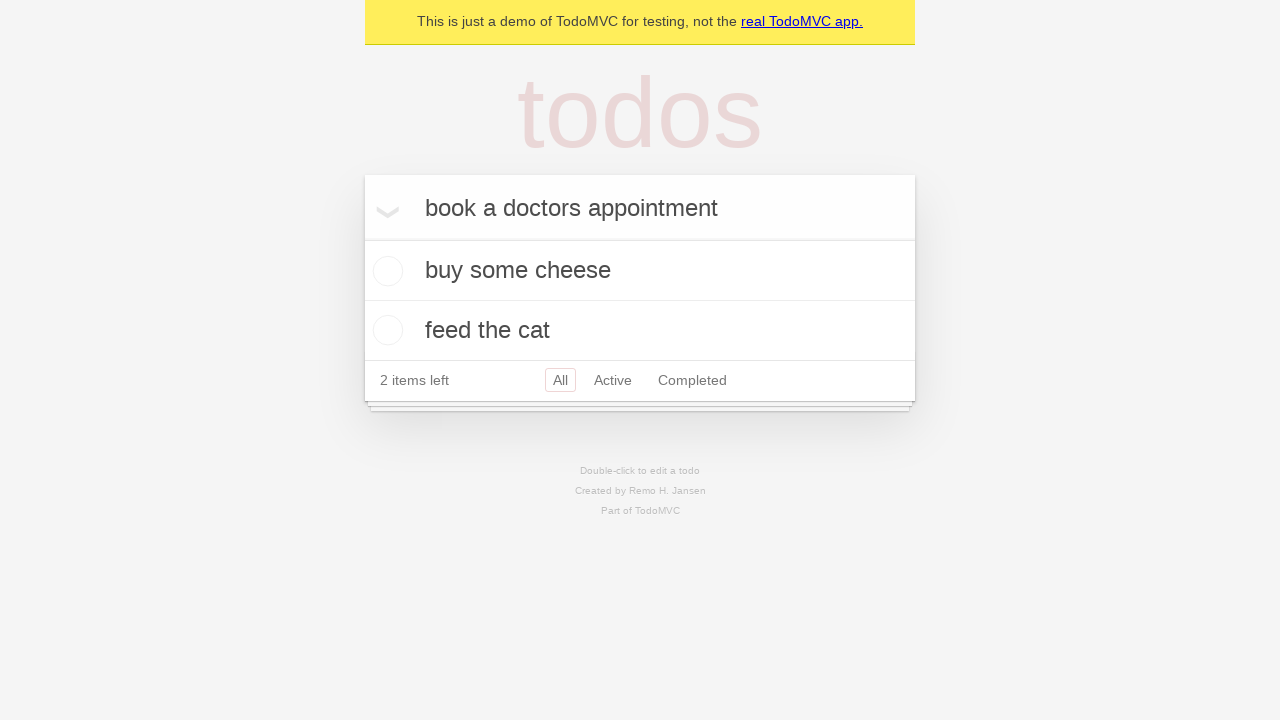

Pressed Enter to add third todo on internal:attr=[placeholder="What needs to be done?"i]
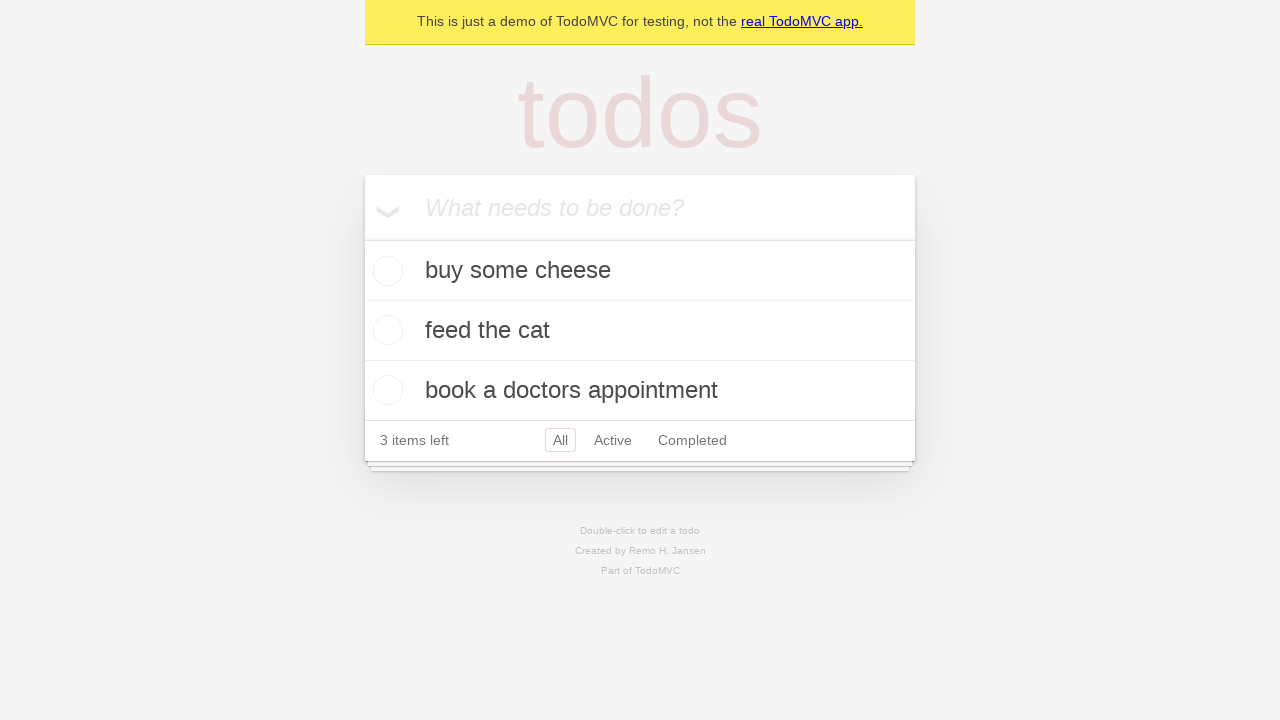

Checked the first todo item as completed at (385, 271) on .todo-list li .toggle >> nth=0
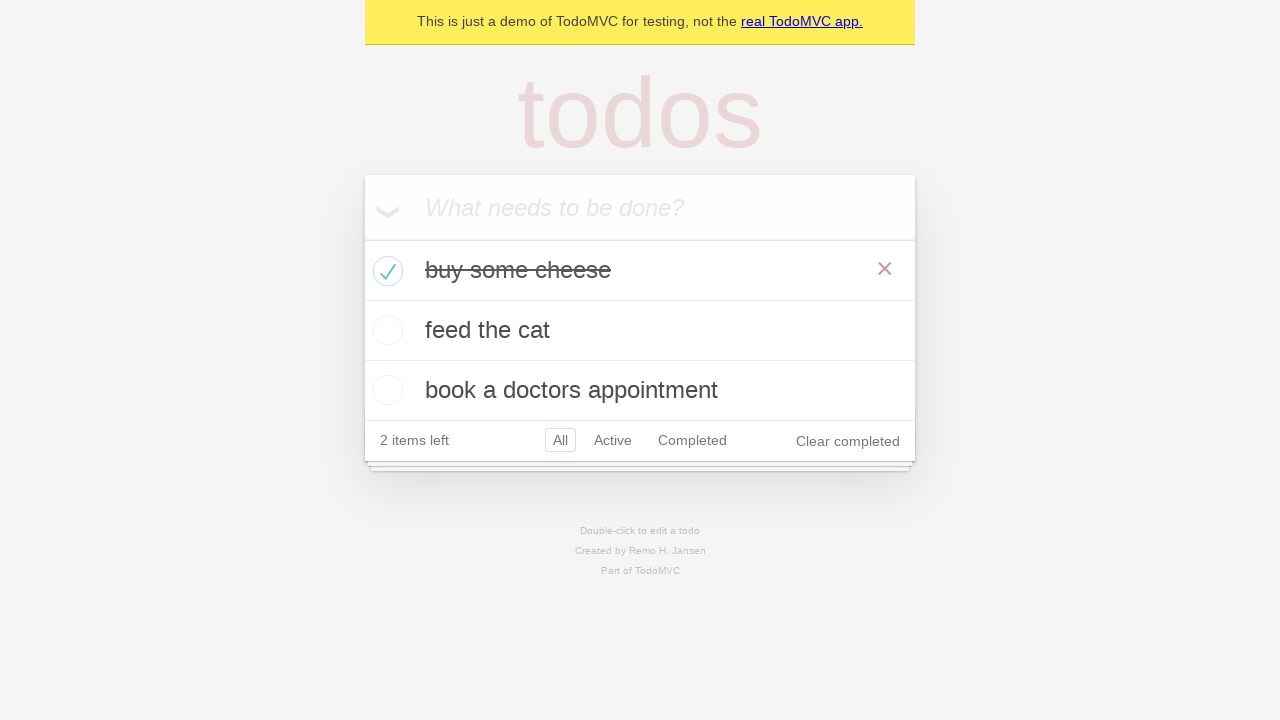

Clicked 'Clear completed' button to remove completed items at (848, 441) on internal:role=button[name="Clear completed"i]
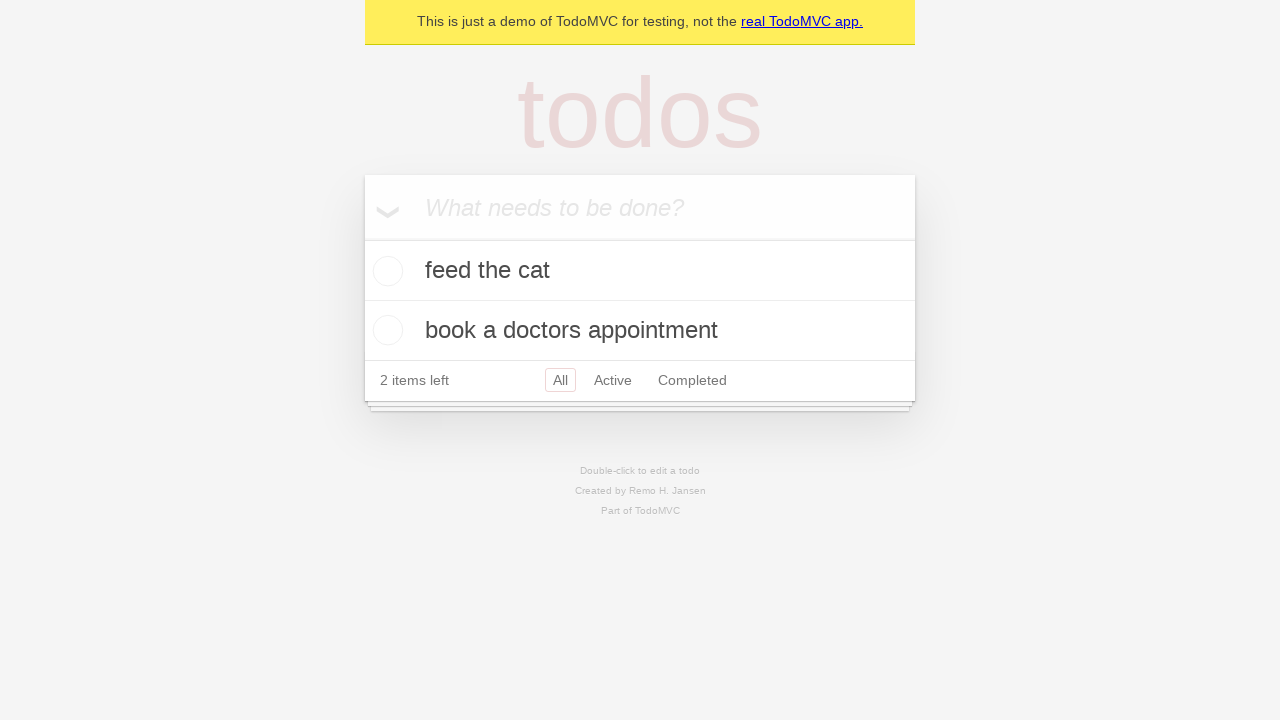

Verified that 'Clear completed' button is hidden when no items are completed
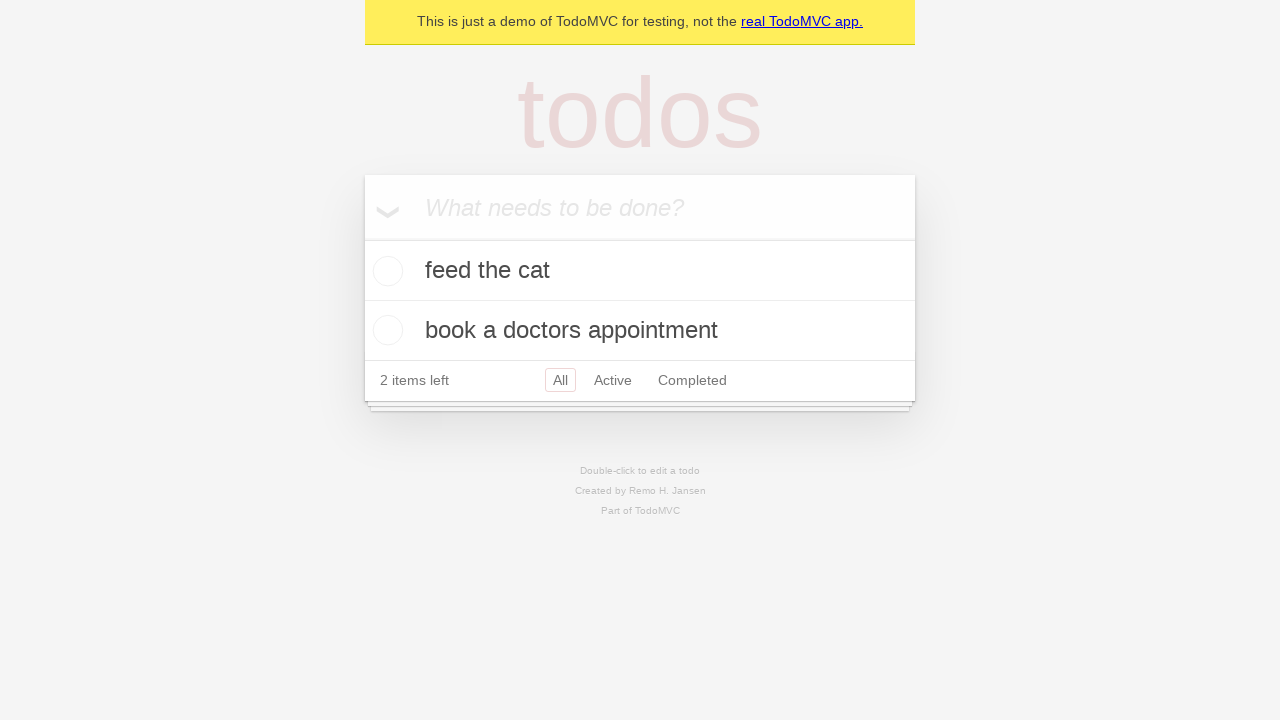

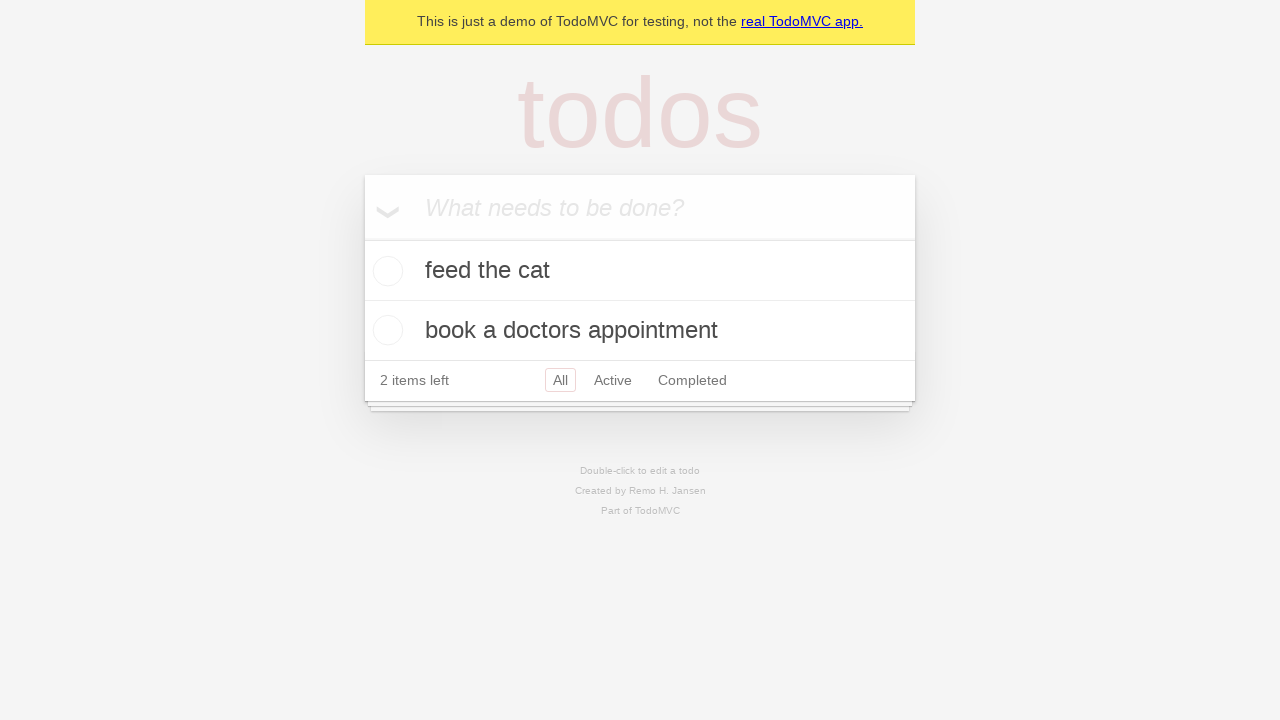